Tests filtering active todos by marking one complete and clicking the Active filter

Starting URL: https://demo.playwright.dev/todomvc

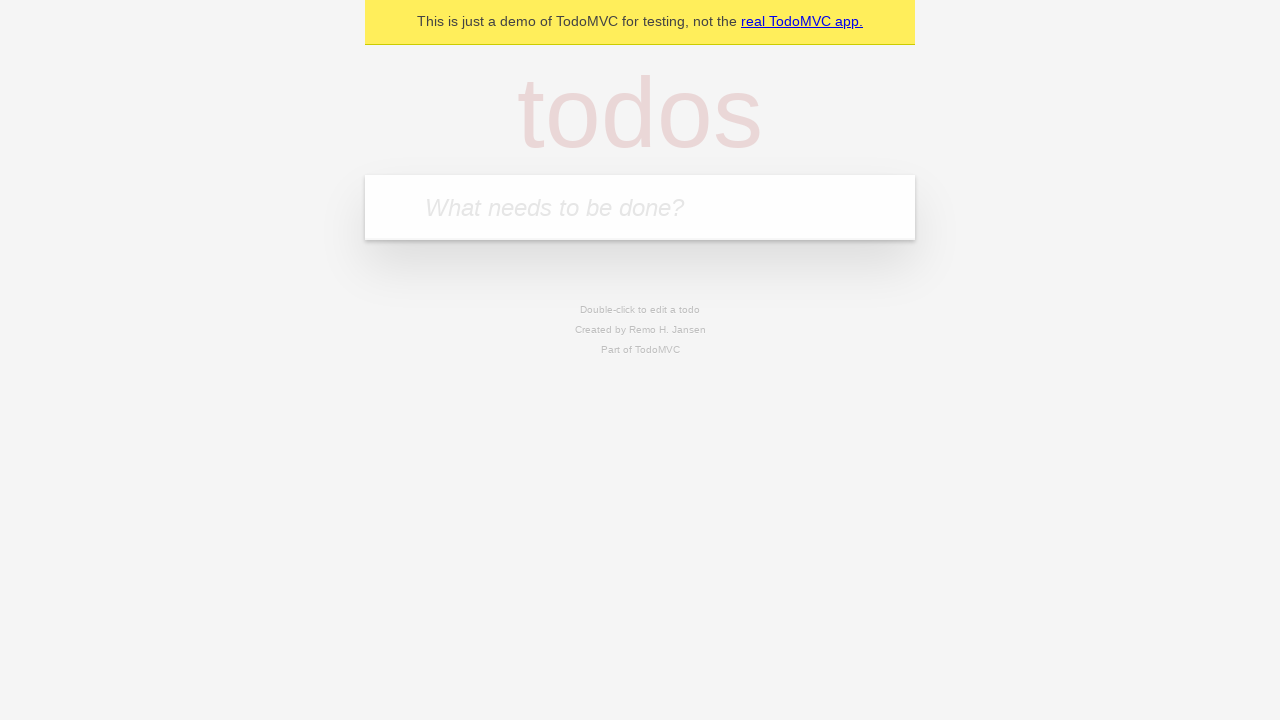

Filled todo input with 'Buy some cheese' on internal:attr=[placeholder="What needs to be done?"i]
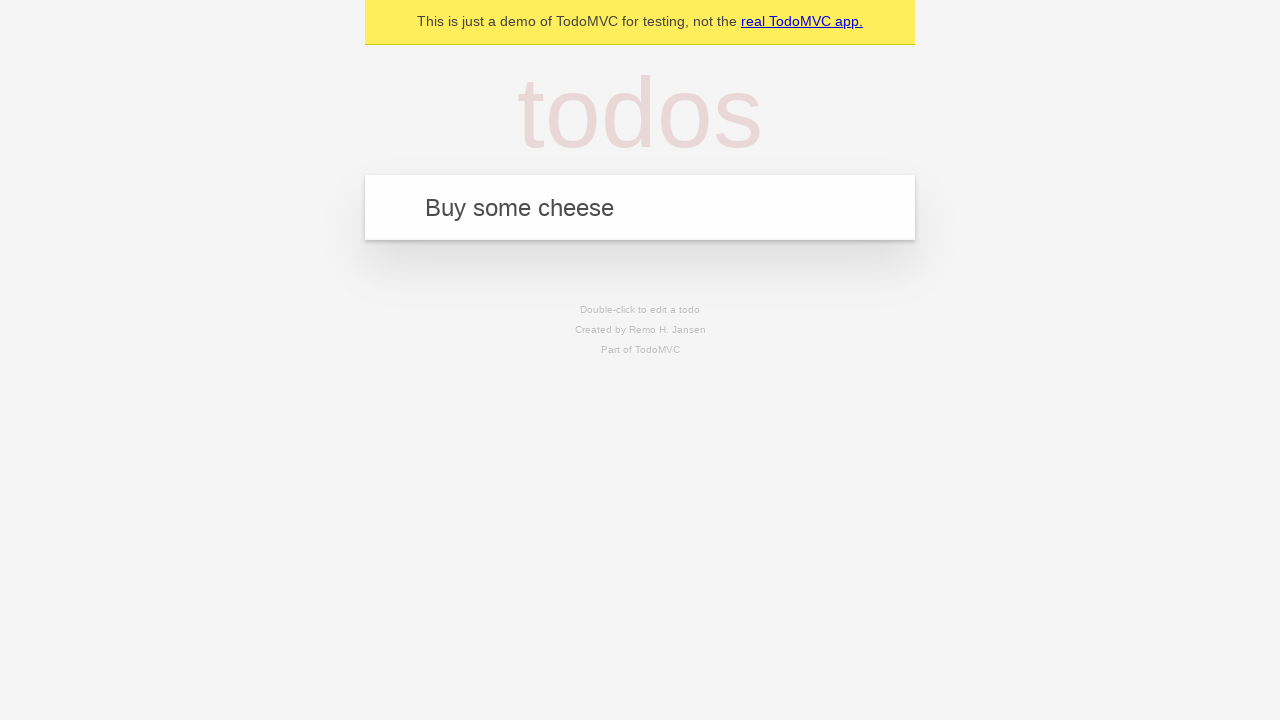

Pressed Enter to add 'Buy some cheese' todo on internal:attr=[placeholder="What needs to be done?"i]
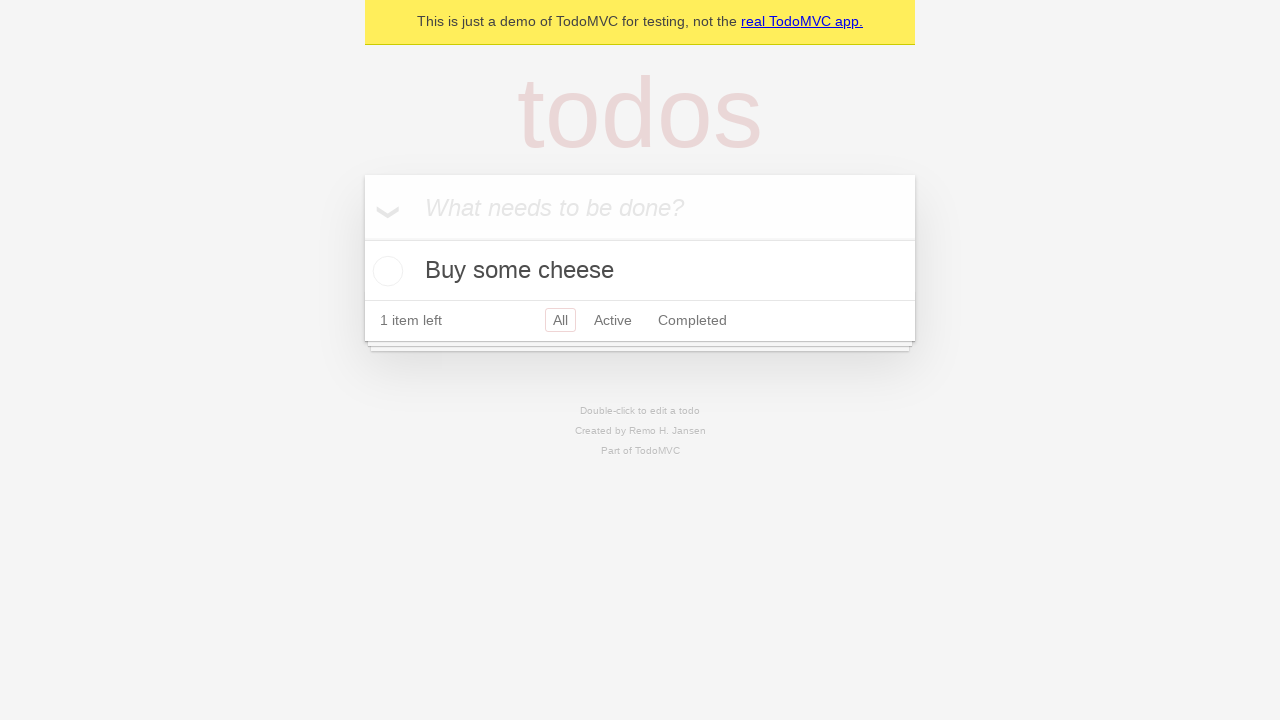

Filled todo input with 'Feed the cat' on internal:attr=[placeholder="What needs to be done?"i]
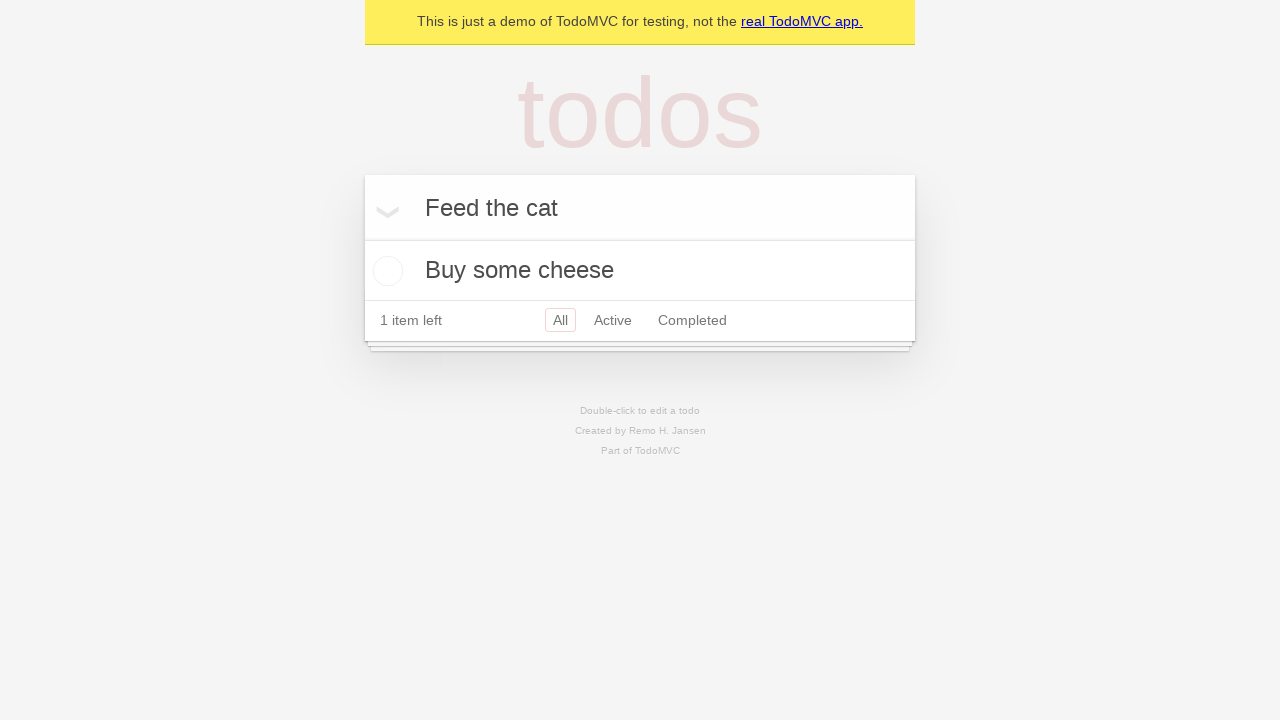

Pressed Enter to add 'Feed the cat' todo on internal:attr=[placeholder="What needs to be done?"i]
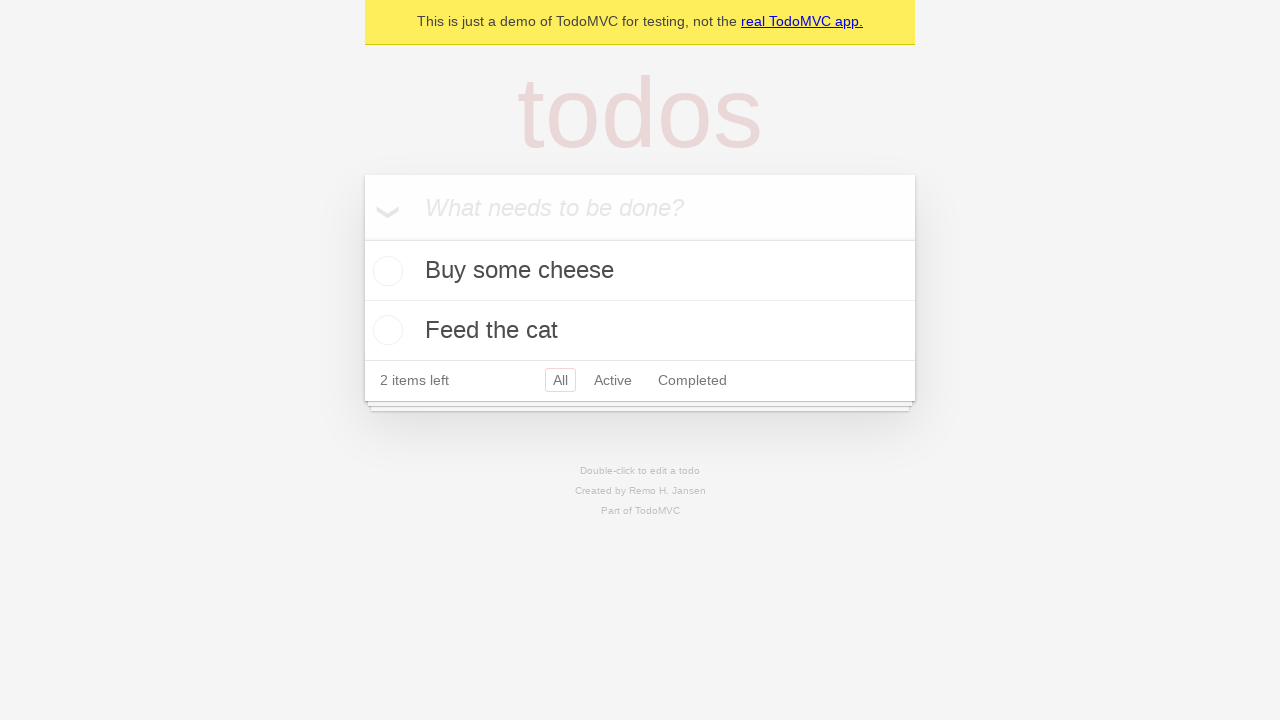

Filled todo input with 'Book a doctor appointment' on internal:attr=[placeholder="What needs to be done?"i]
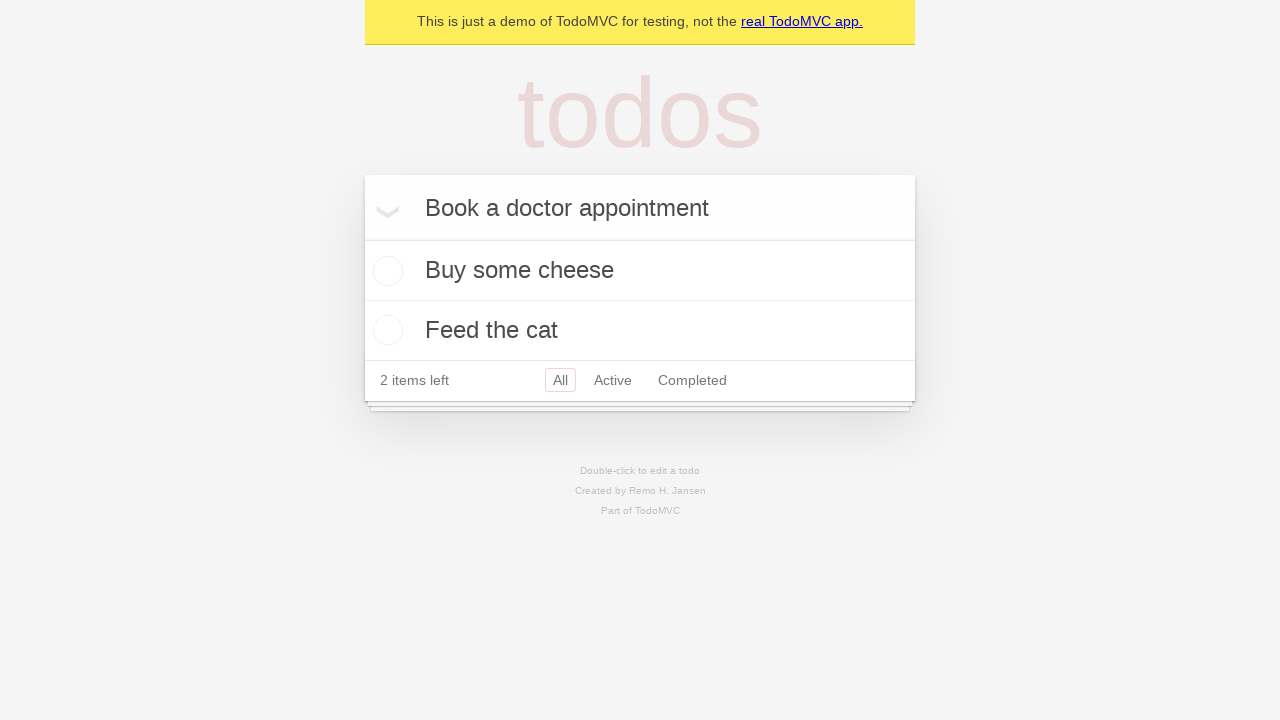

Pressed Enter to add 'Book a doctor appointment' todo on internal:attr=[placeholder="What needs to be done?"i]
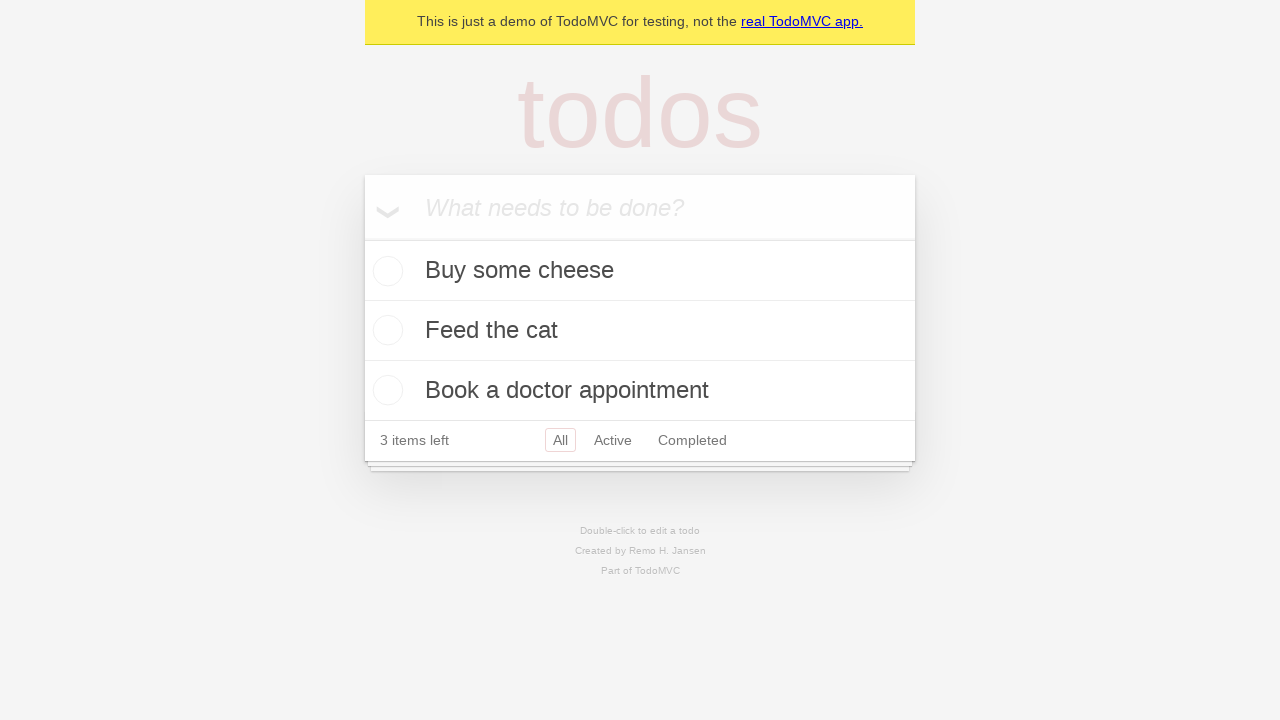

Marked second todo ('Feed the cat') as complete at (385, 330) on internal:testid=[data-testid="todo-item"s] >> nth=1 >> internal:role=checkbox
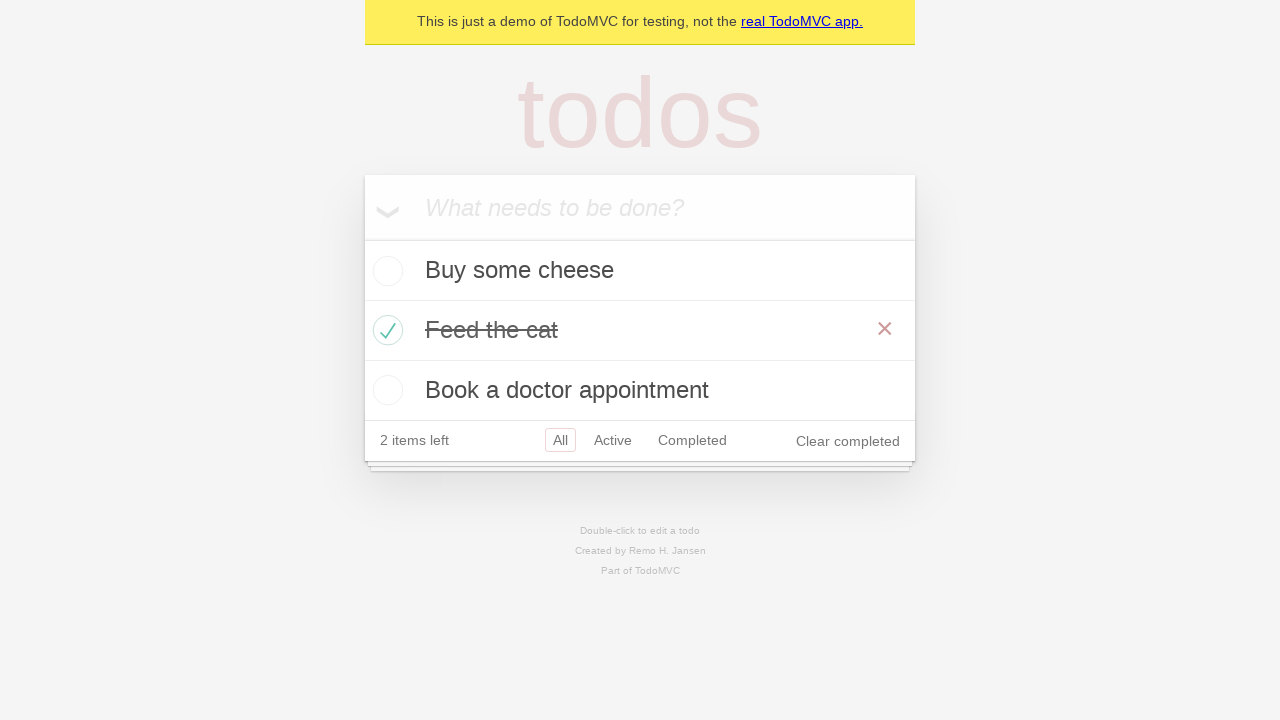

Clicked Active filter to show only active todos at (613, 440) on internal:role=link[name="Active"i]
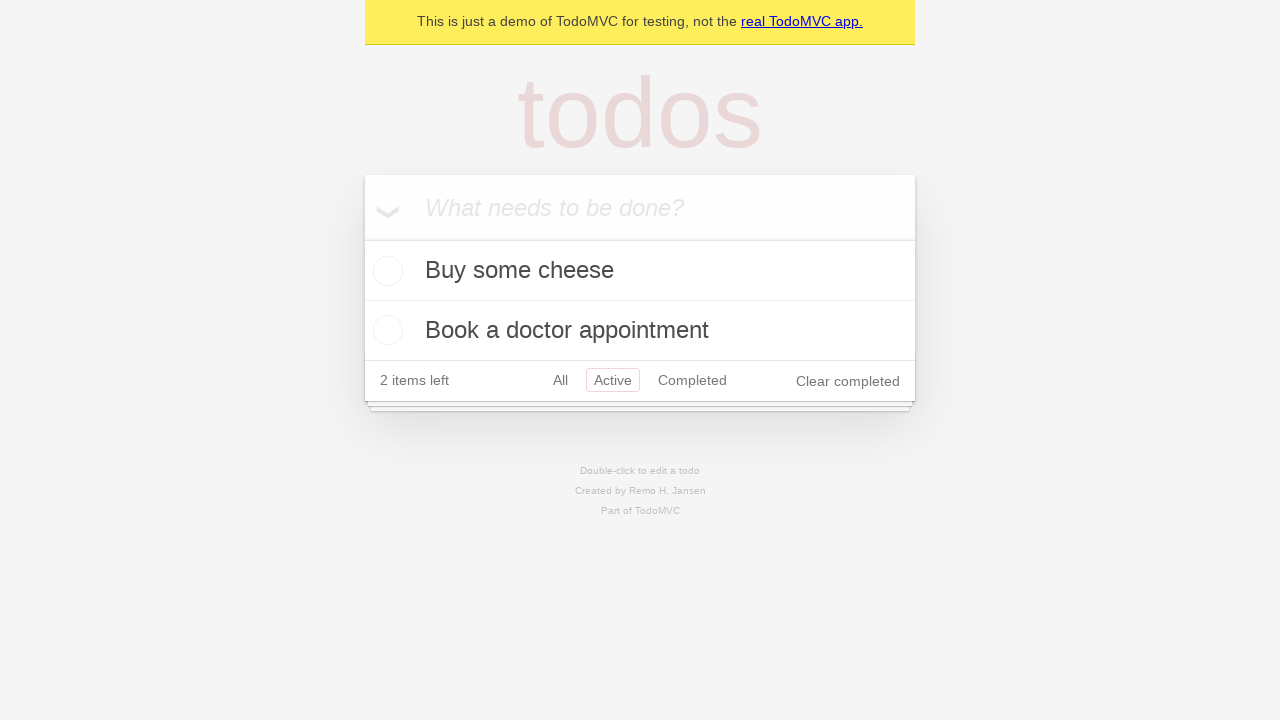

Verified that only active todos are displayed: 'Buy some cheese' and 'Book a doctor appointment'
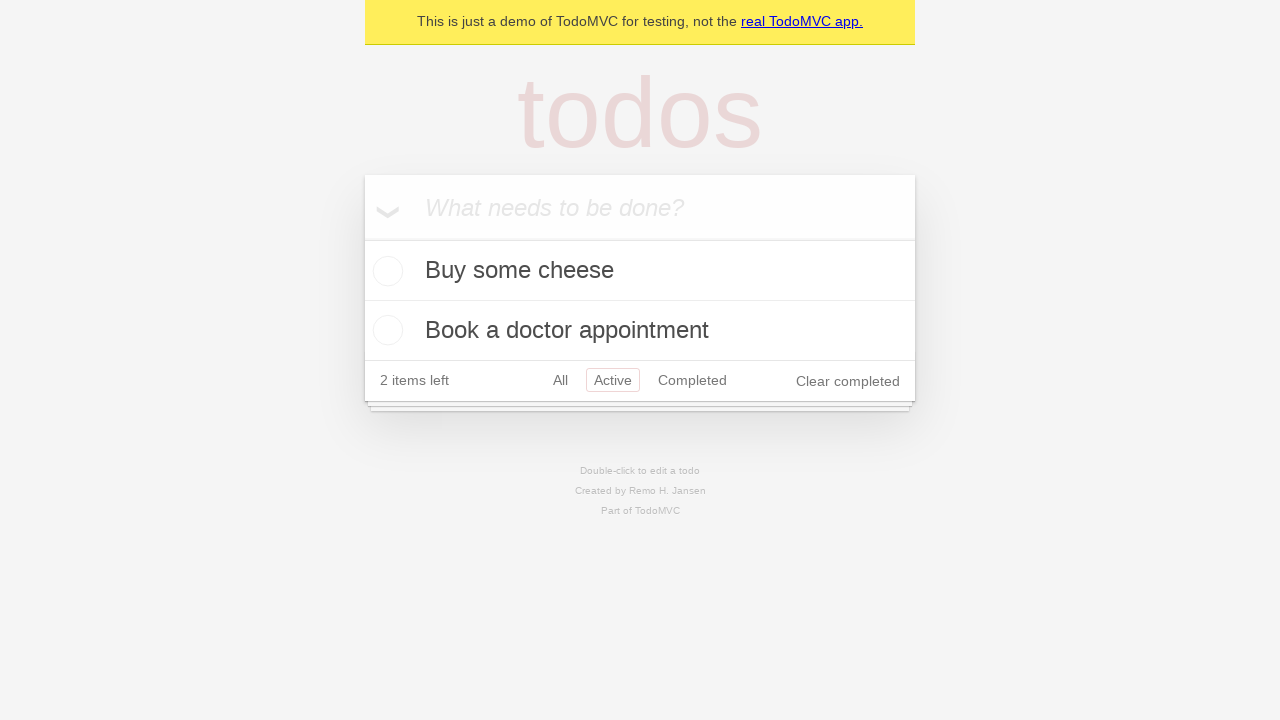

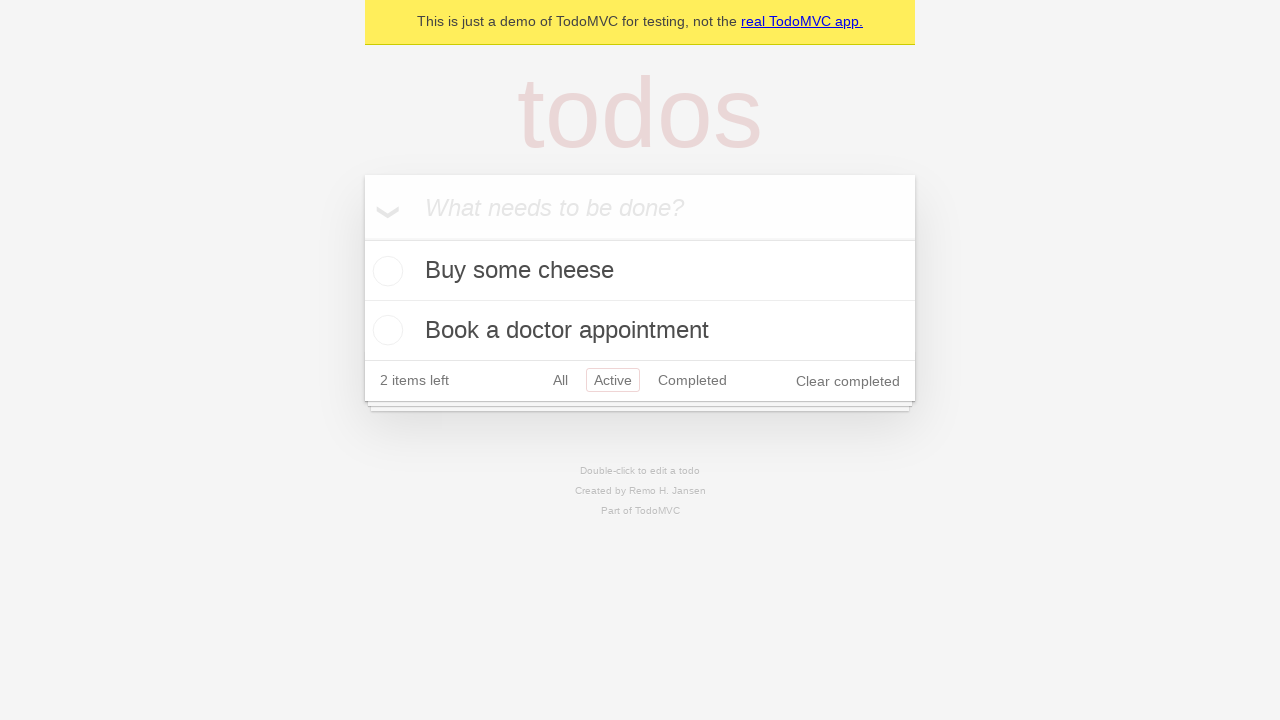